Navigates to a NuGet package page and clicks the download link

Starting URL: https://www.nuget.org/packages/WebDriver.IEDriverServer.win32

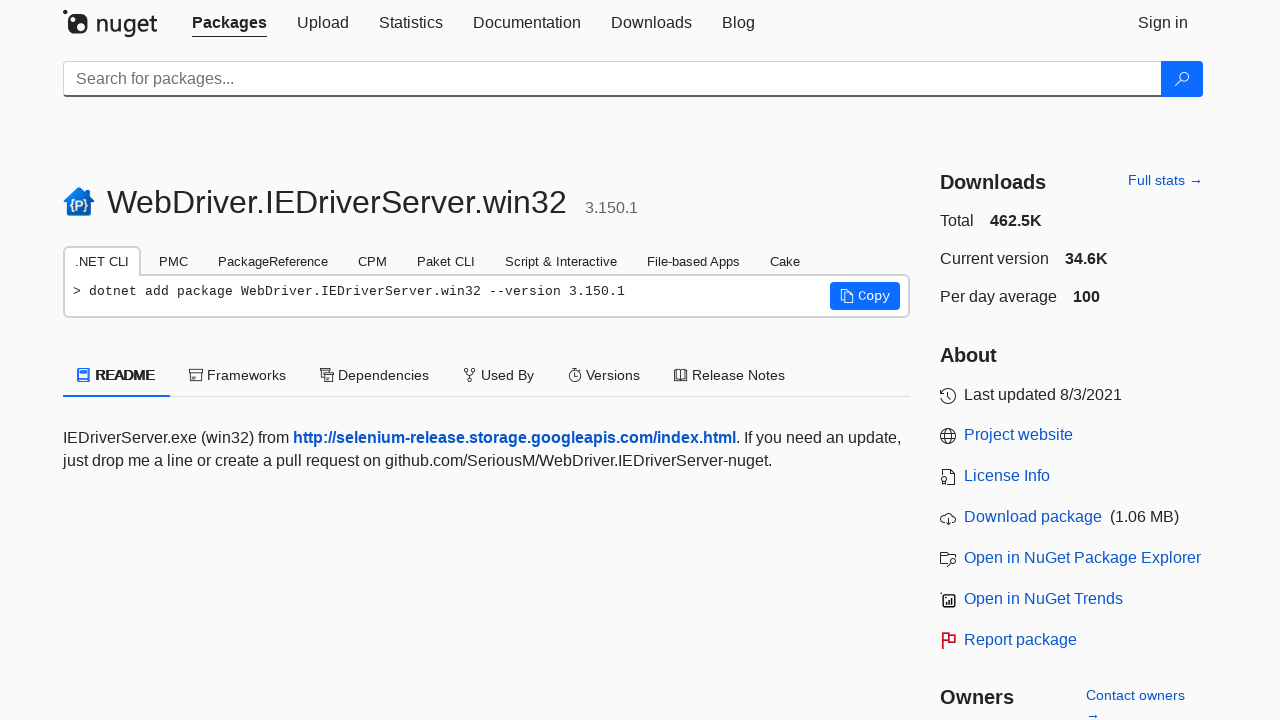

Navigated to NuGet package page for WebDriver.IEDriverServer.win32
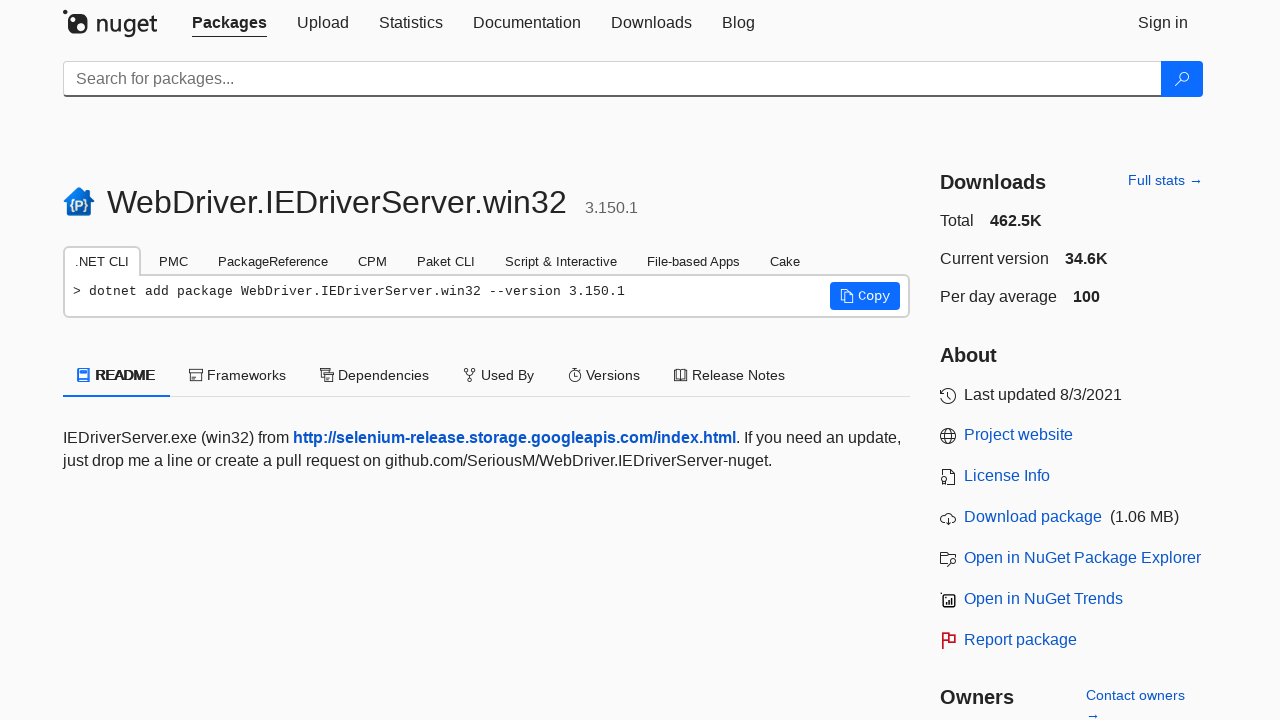

Clicked Download link on NuGet package page at (651, 22) on text=Download
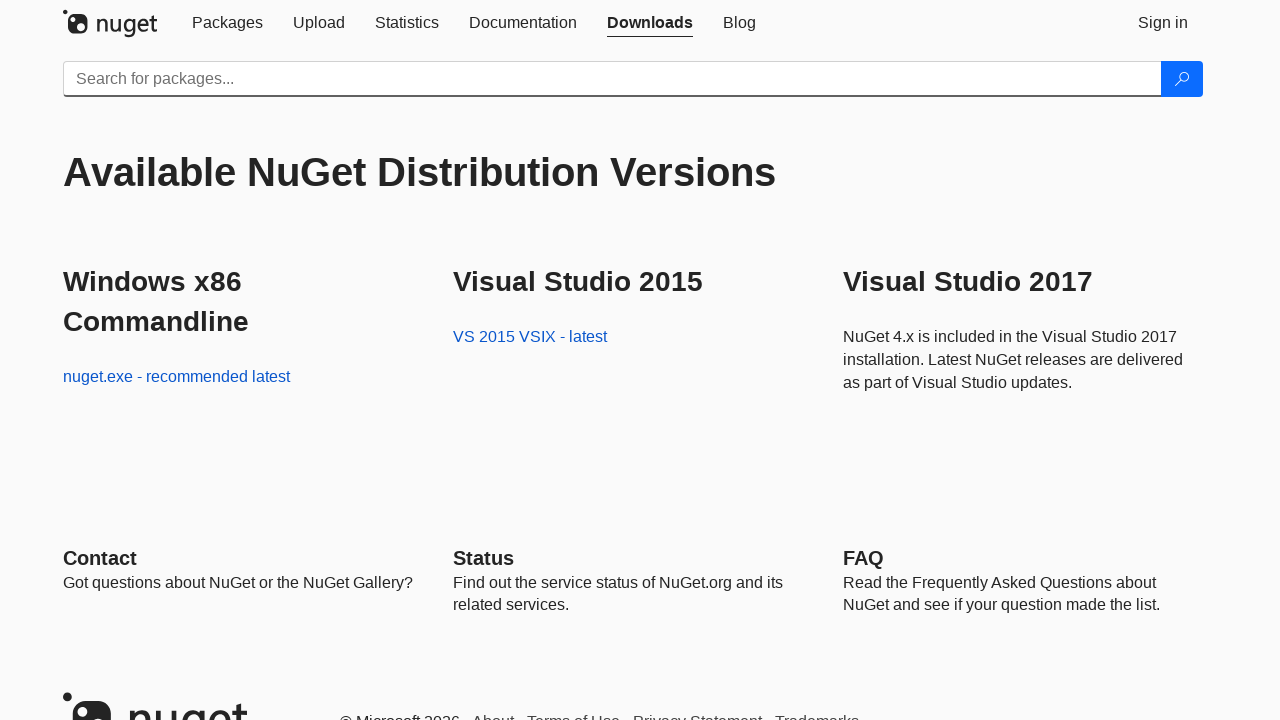

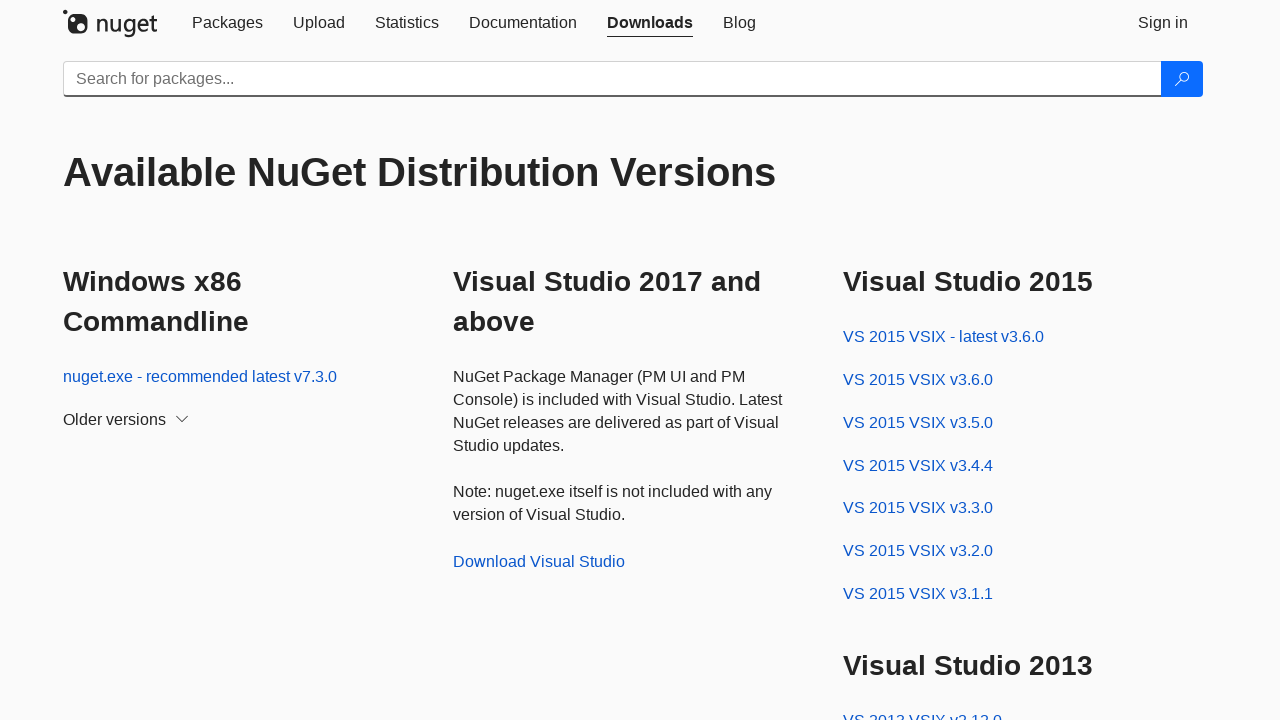